Tests frame handling by switching to a frame and clicking a button inside it

Starting URL: https://leafground.com/frame.xhtml

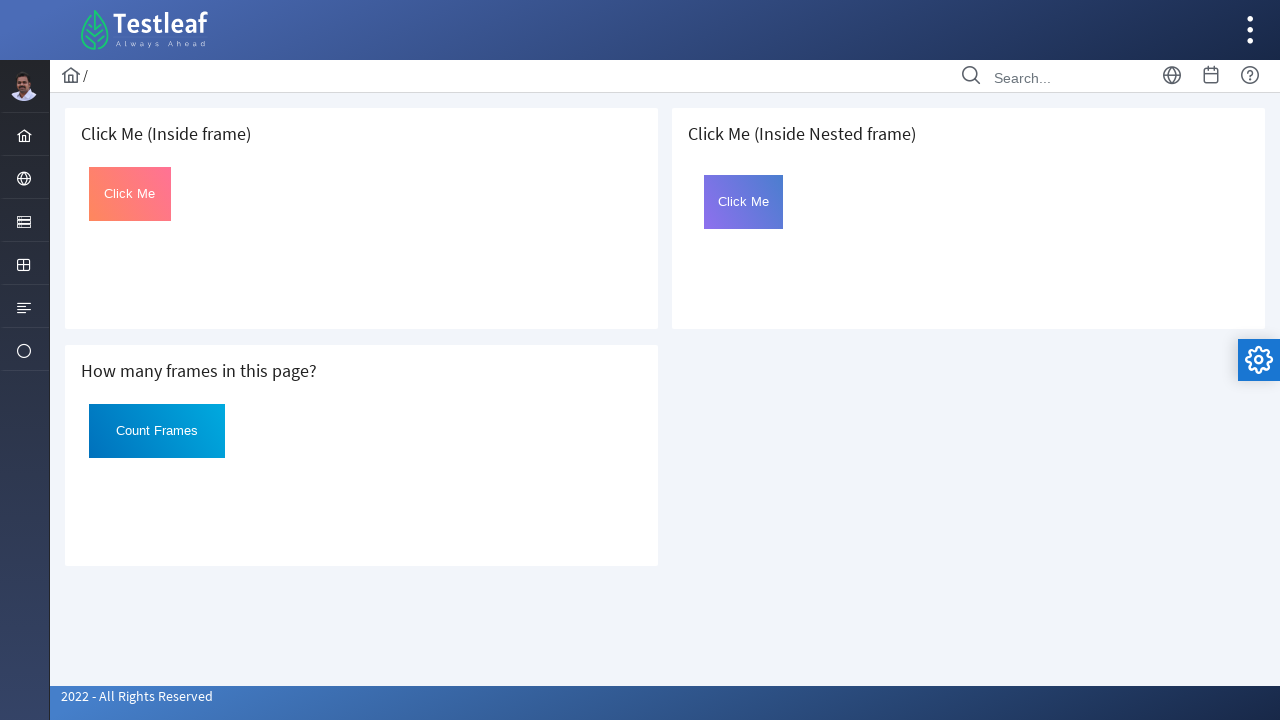

Switched to the first iframe on the page
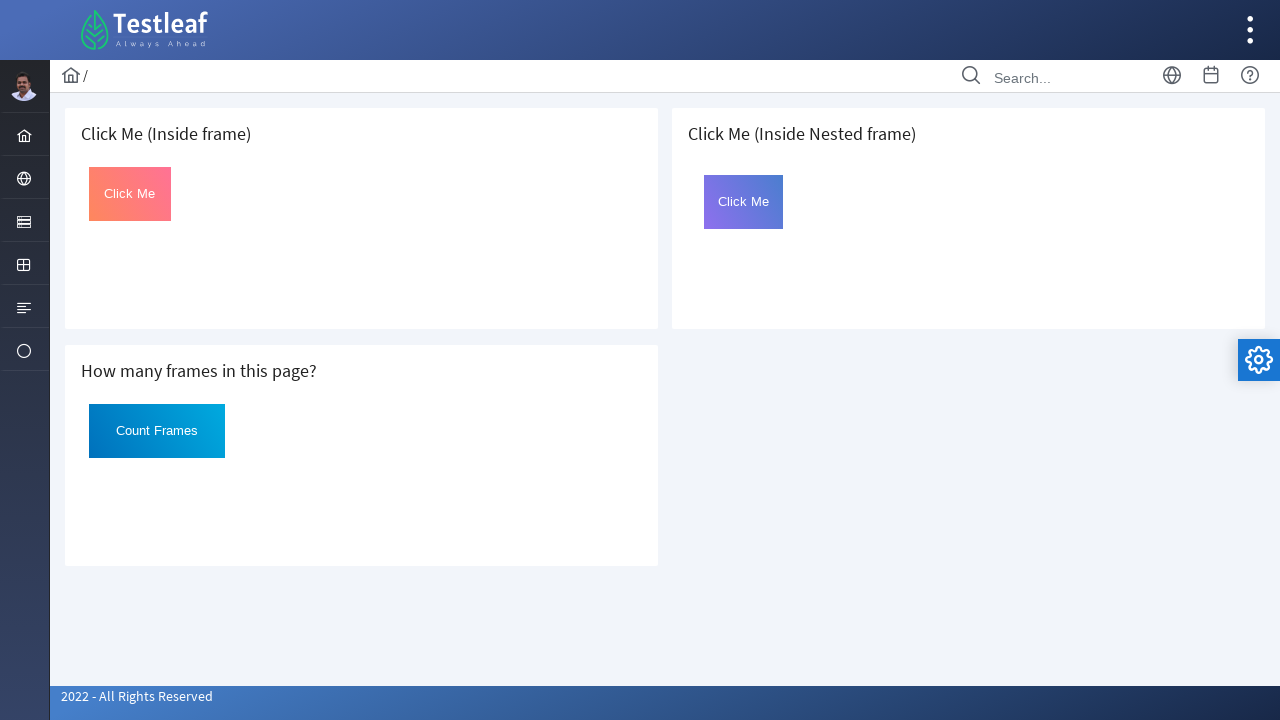

Clicked the button with id 'Click' inside the iframe at (130, 194) on #Click
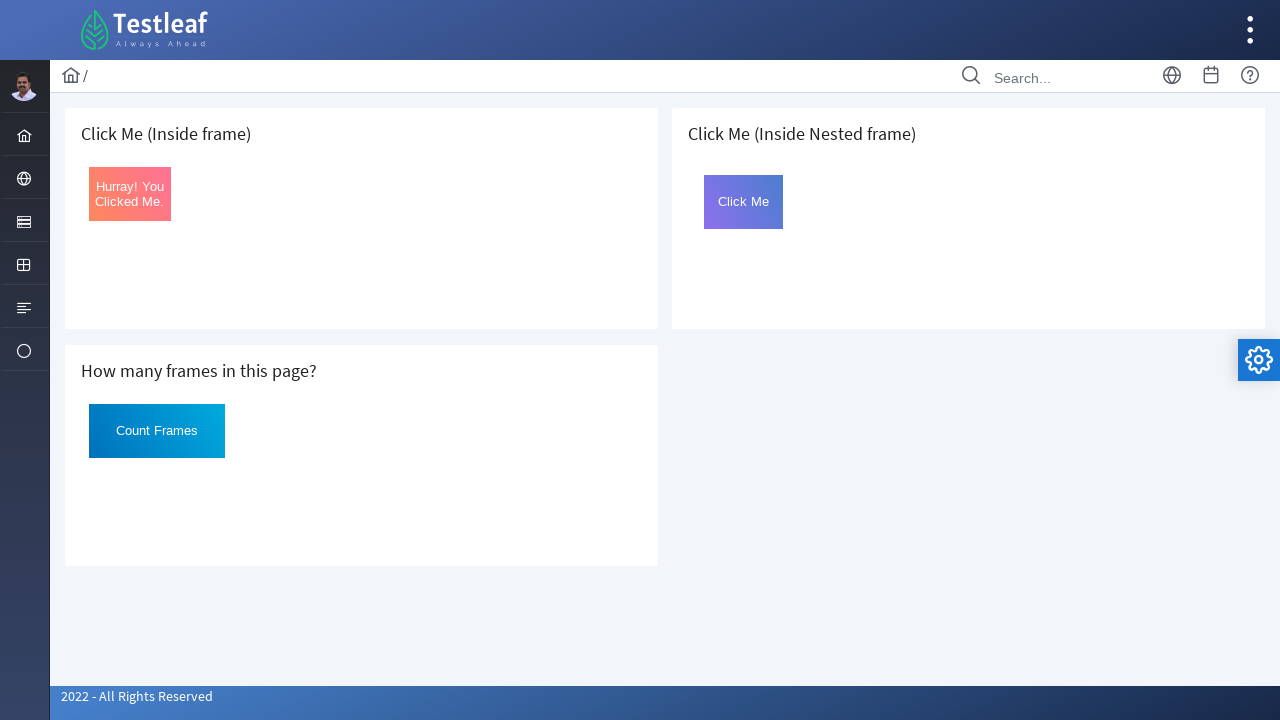

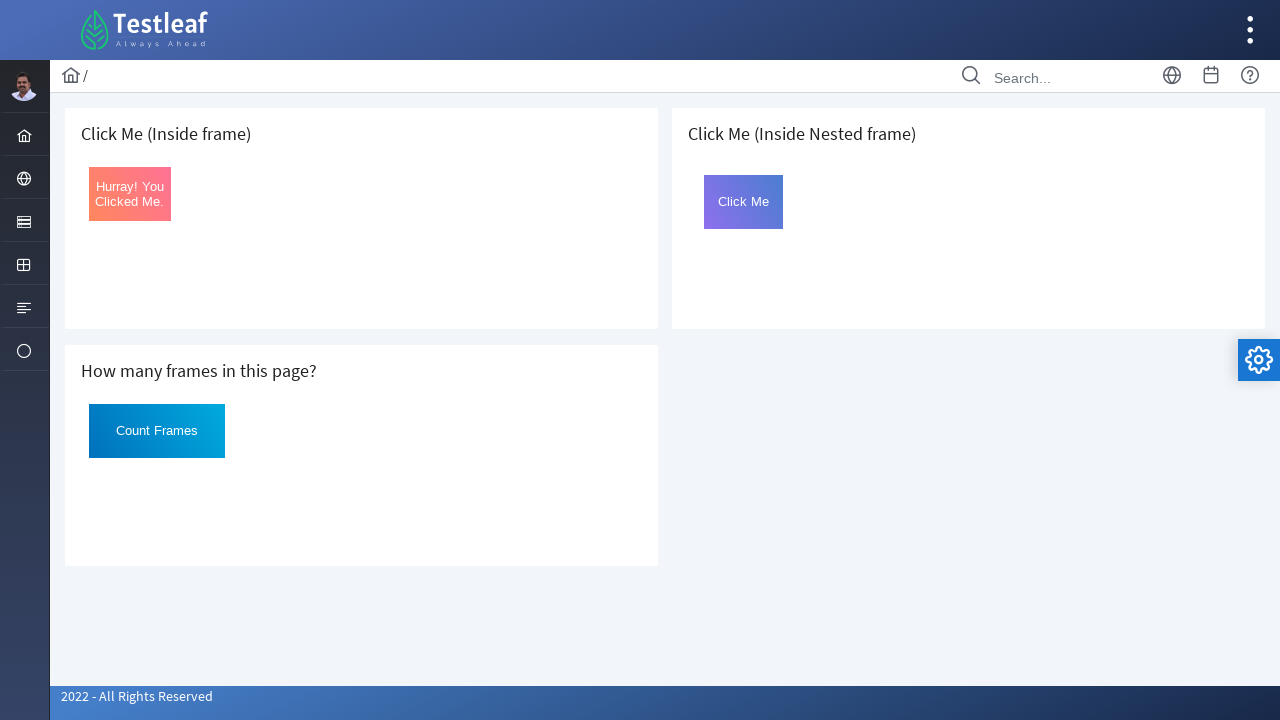